Tests browser window position manipulation by maximizing the window, getting the default position, and setting a custom window position with specific x and y coordinates.

Starting URL: https://kite.zerodha.com/

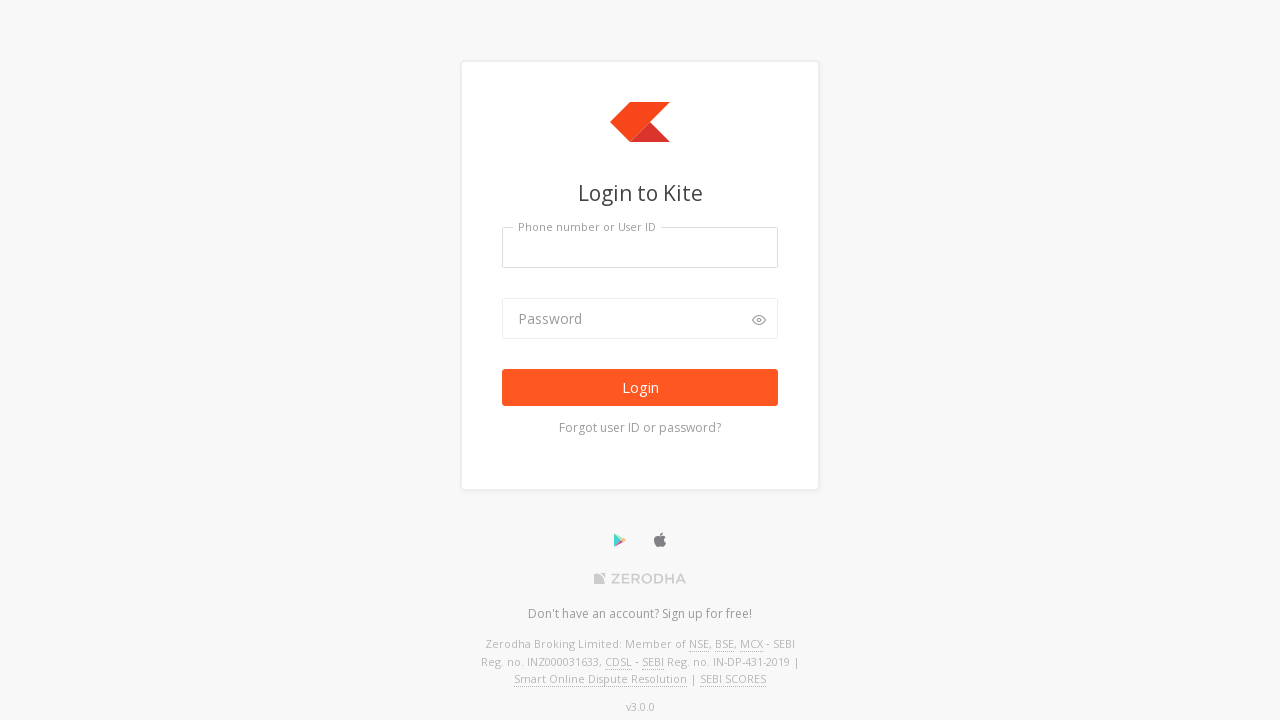

Set viewport to maximum size (1920x1080)
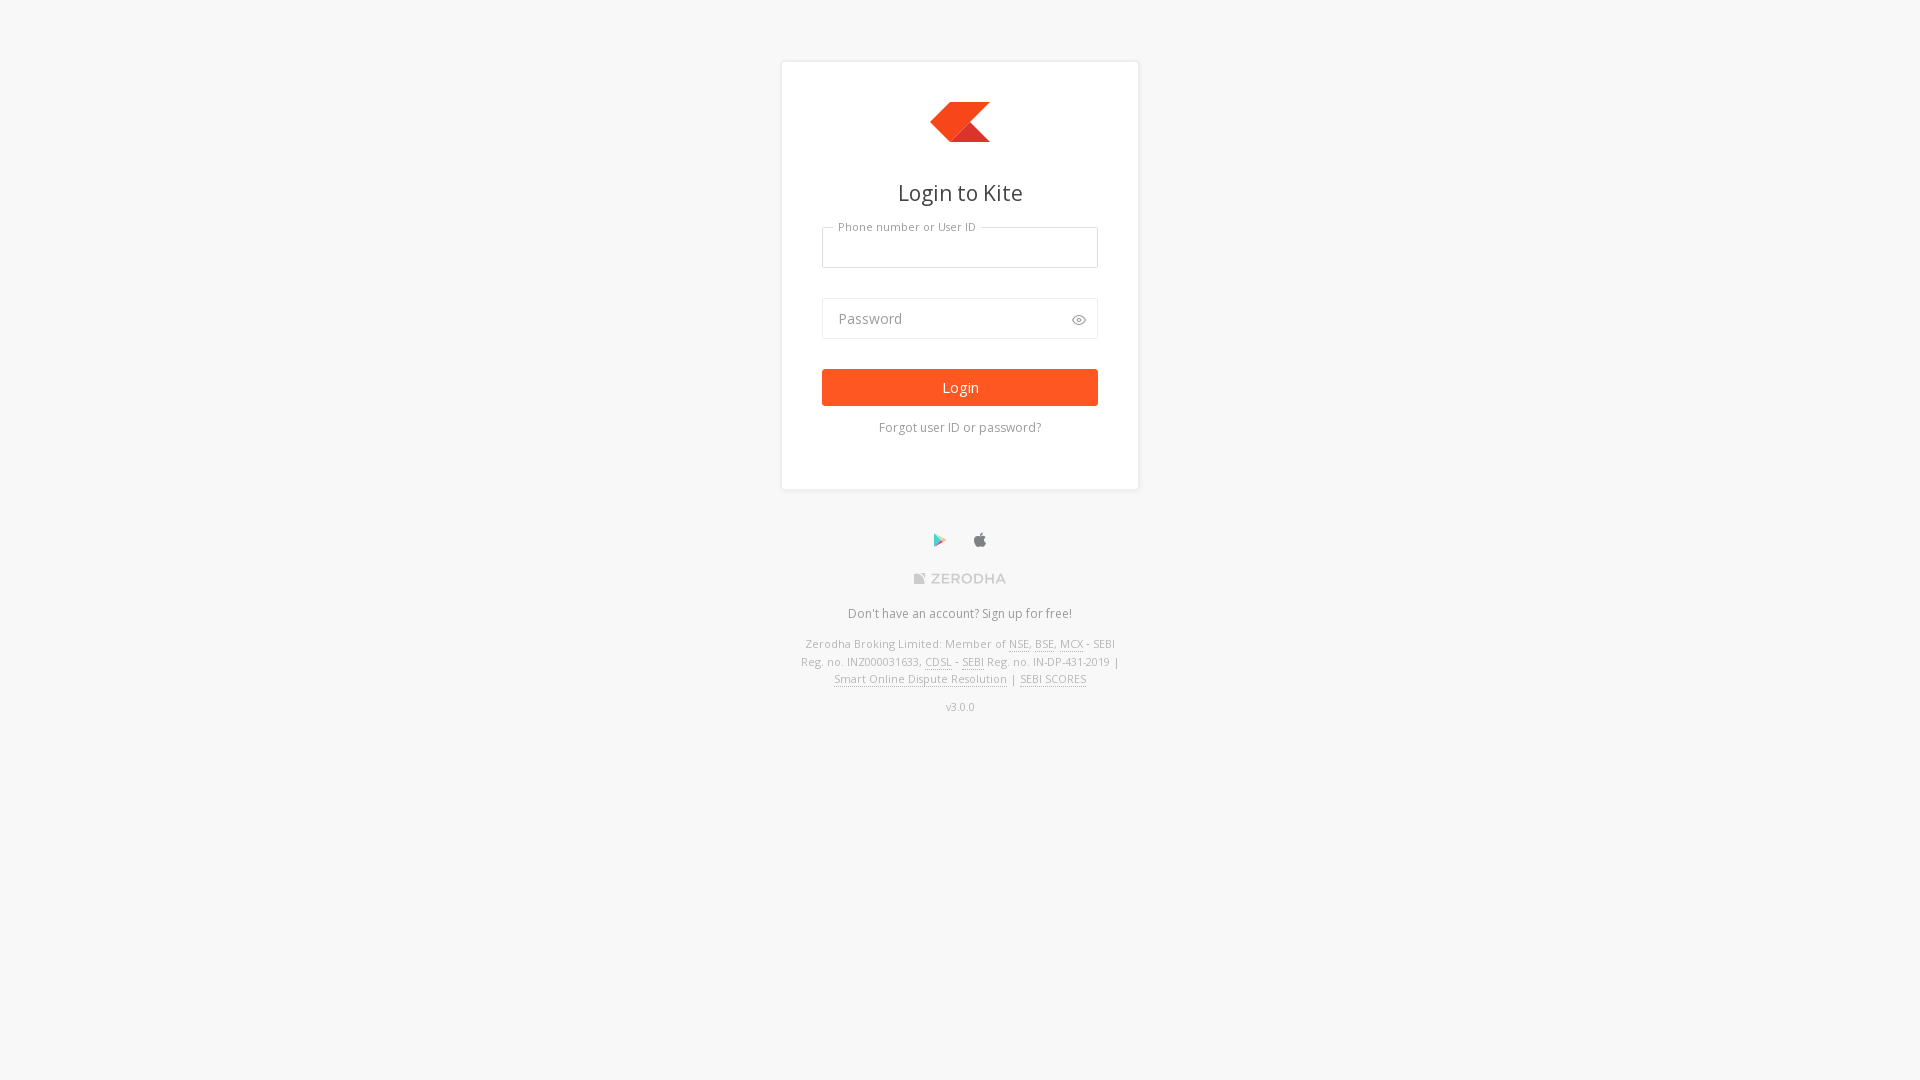

Waited for page to load (domcontentloaded state)
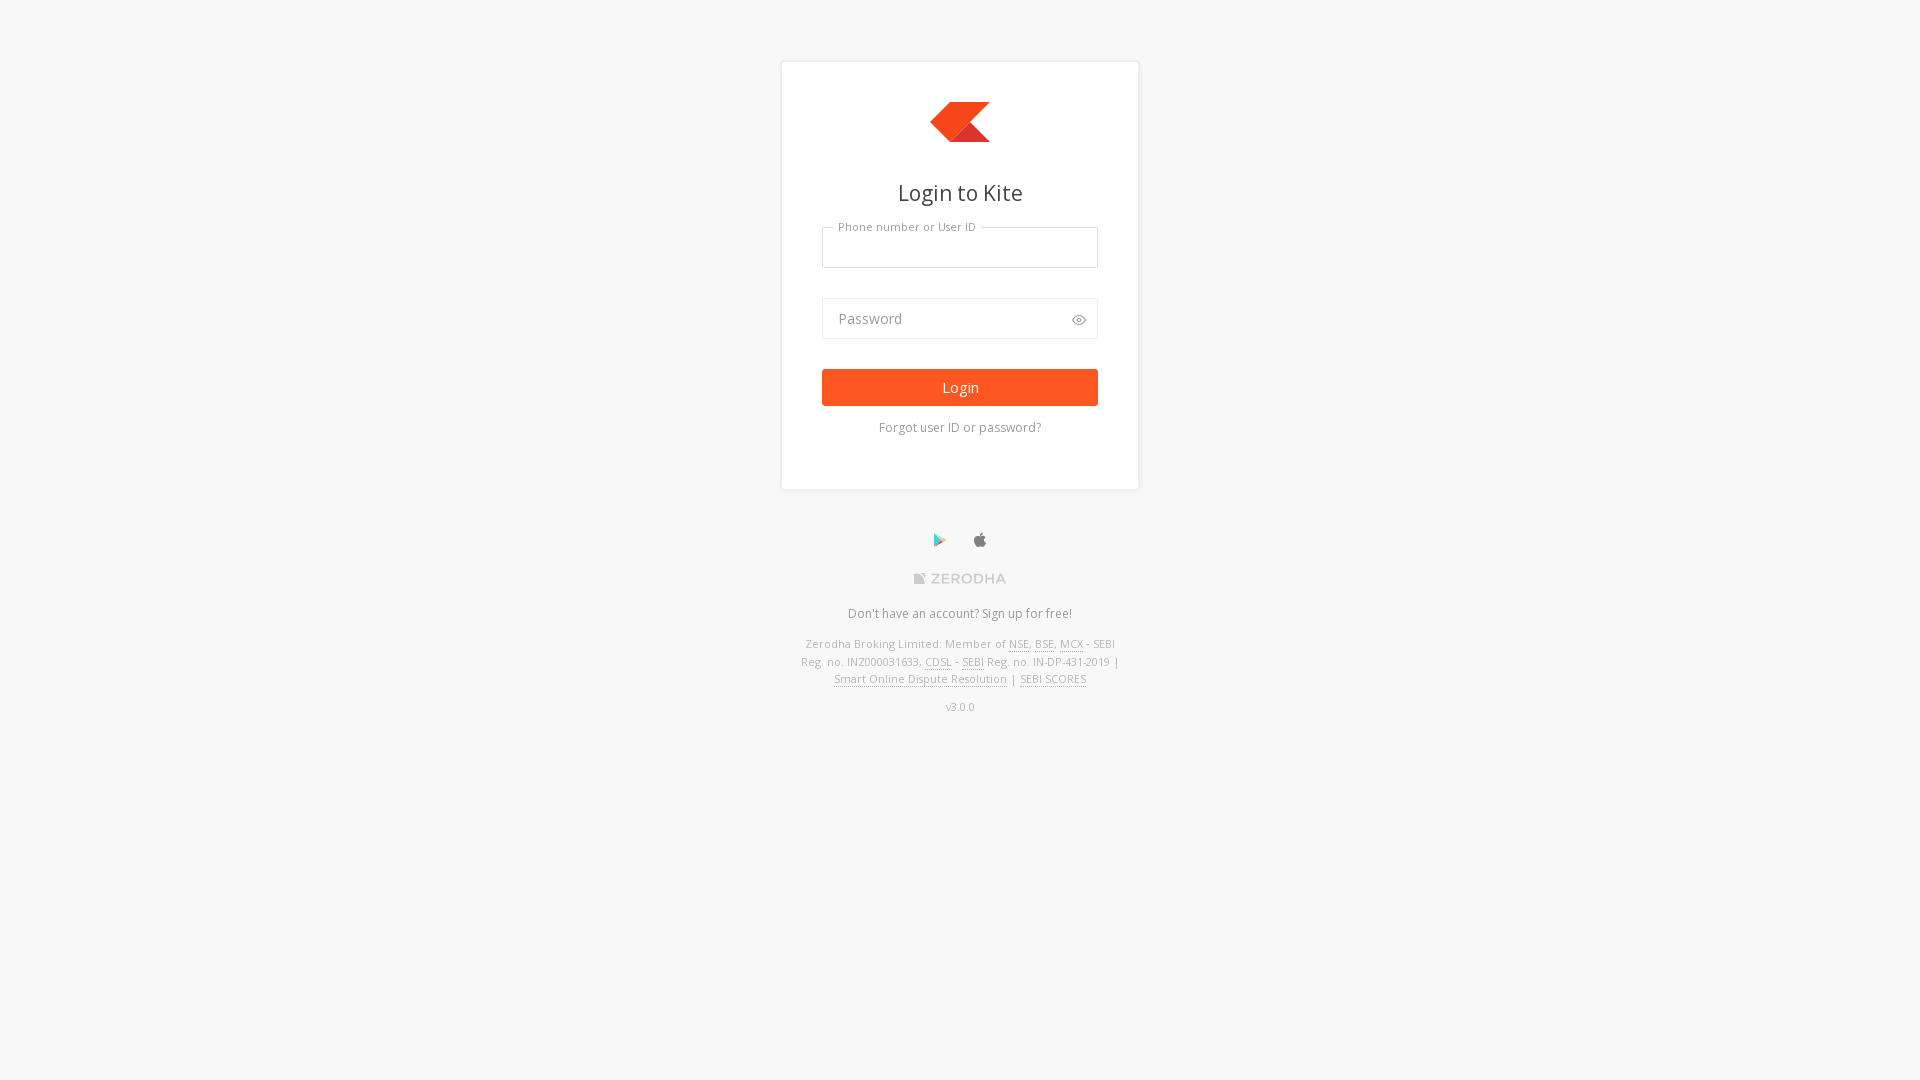

Set custom viewport size to 1200x800 (simulating custom window position)
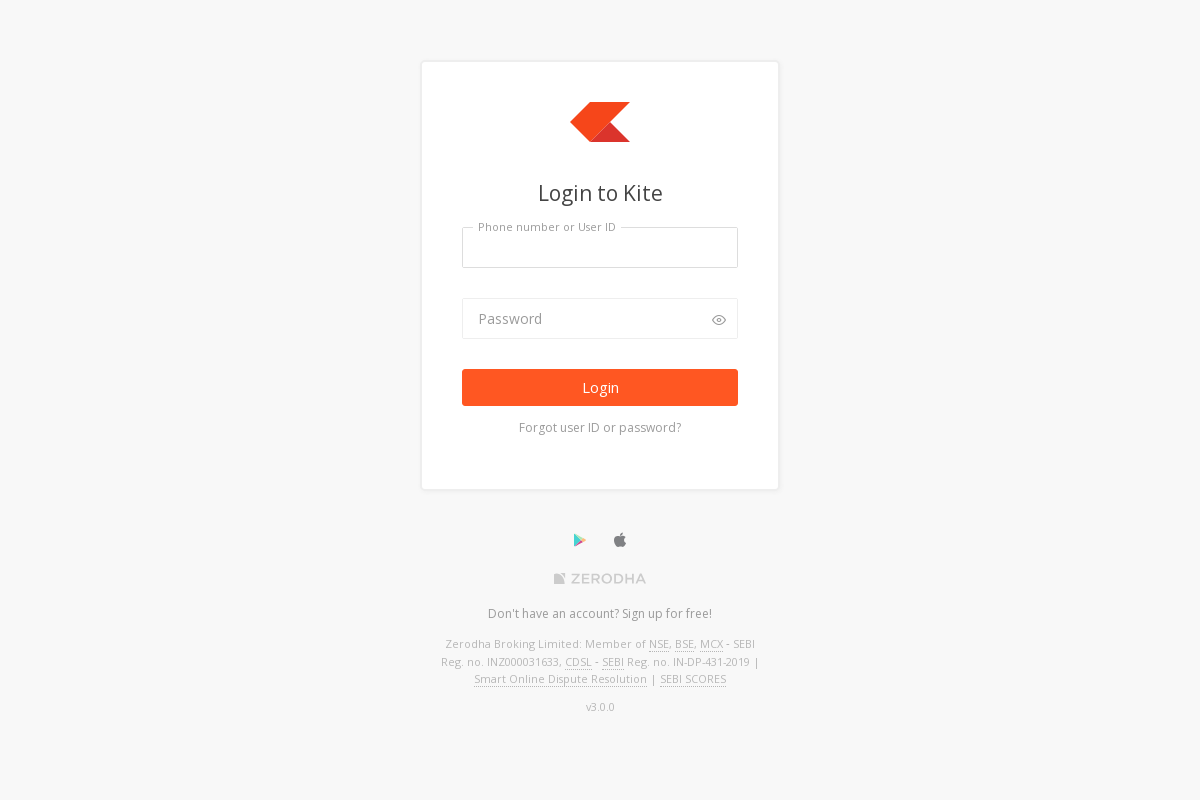

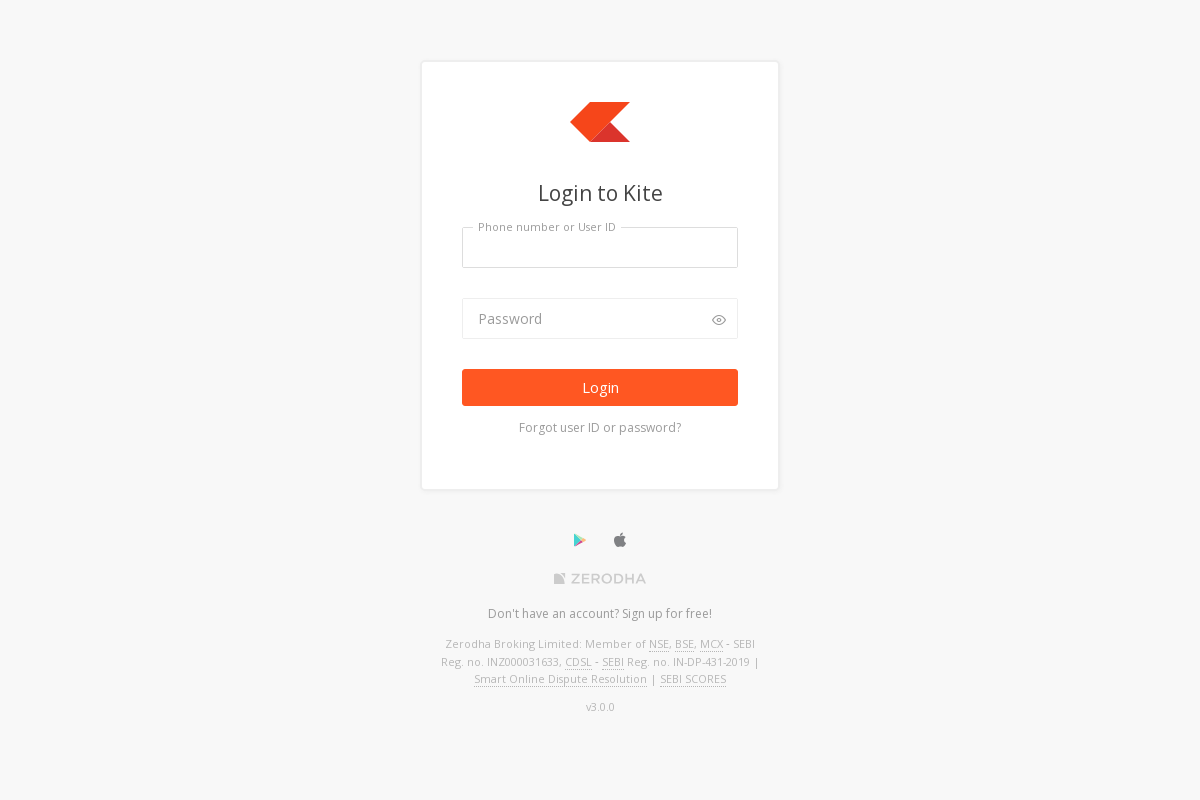